Tests loading both green and blue colors simultaneously by clicking the combined start button and verifying the sequential loading states for both colors until both success messages appear.

Starting URL: https://acctabootcamp.github.io/site/examples/loading_color

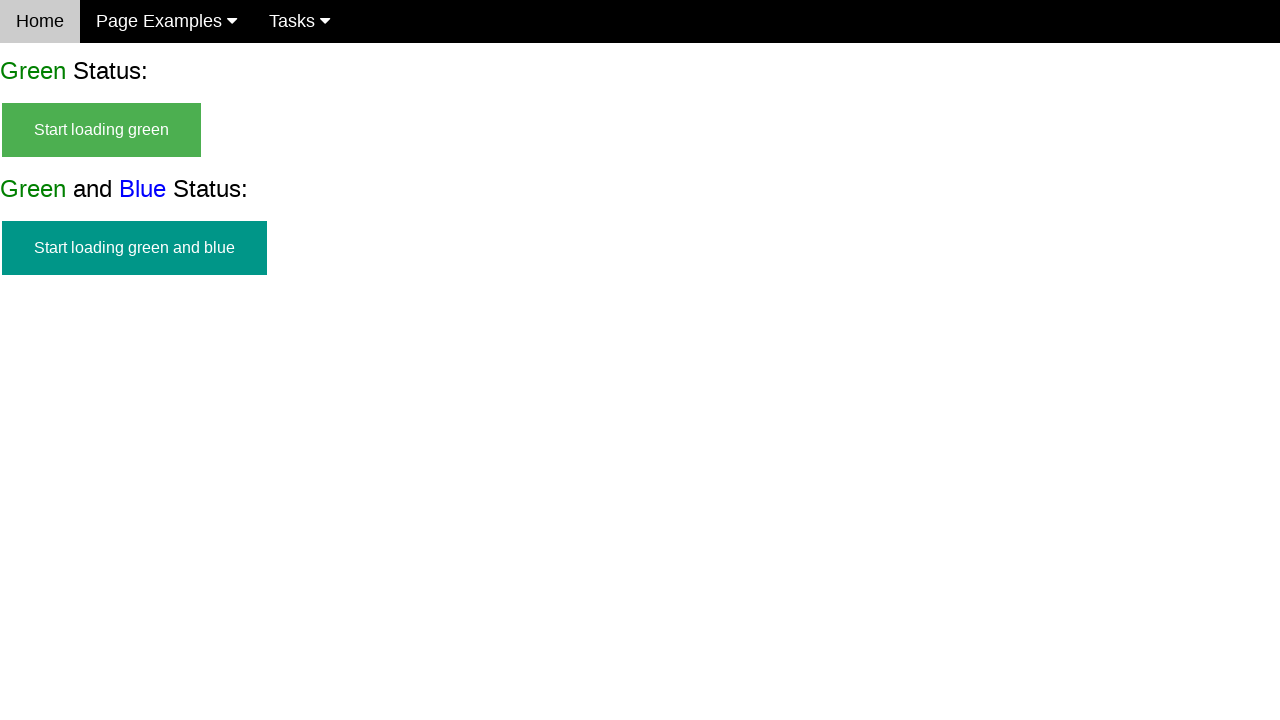

Combined start button for green and blue became visible
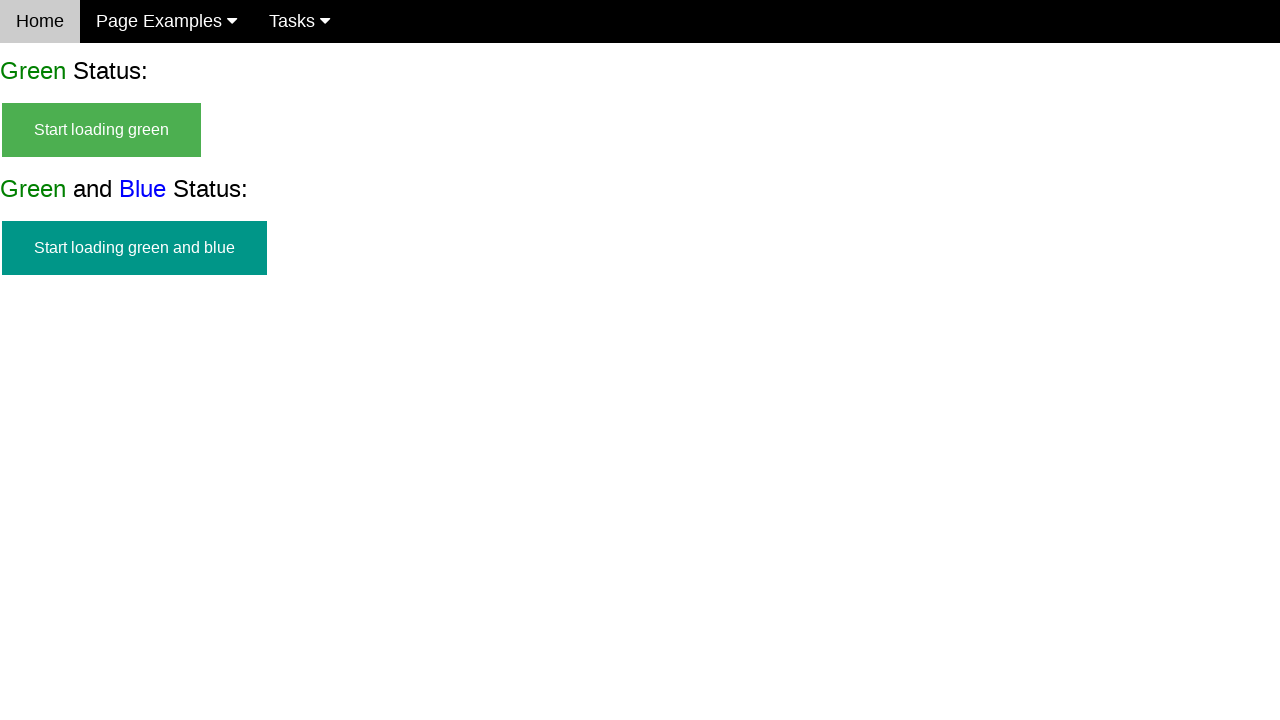

Clicked combined start button to load both green and blue colors at (134, 248) on #start_green_and_blue
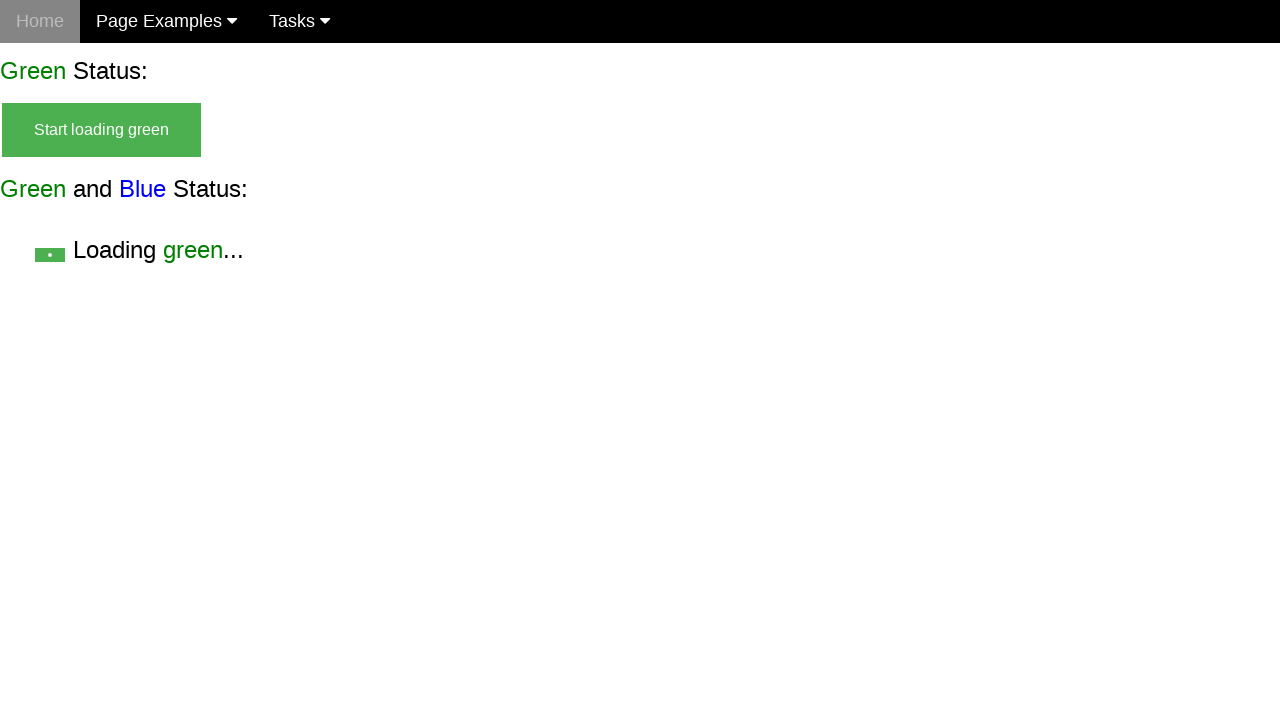

Loading state for green without blue appeared
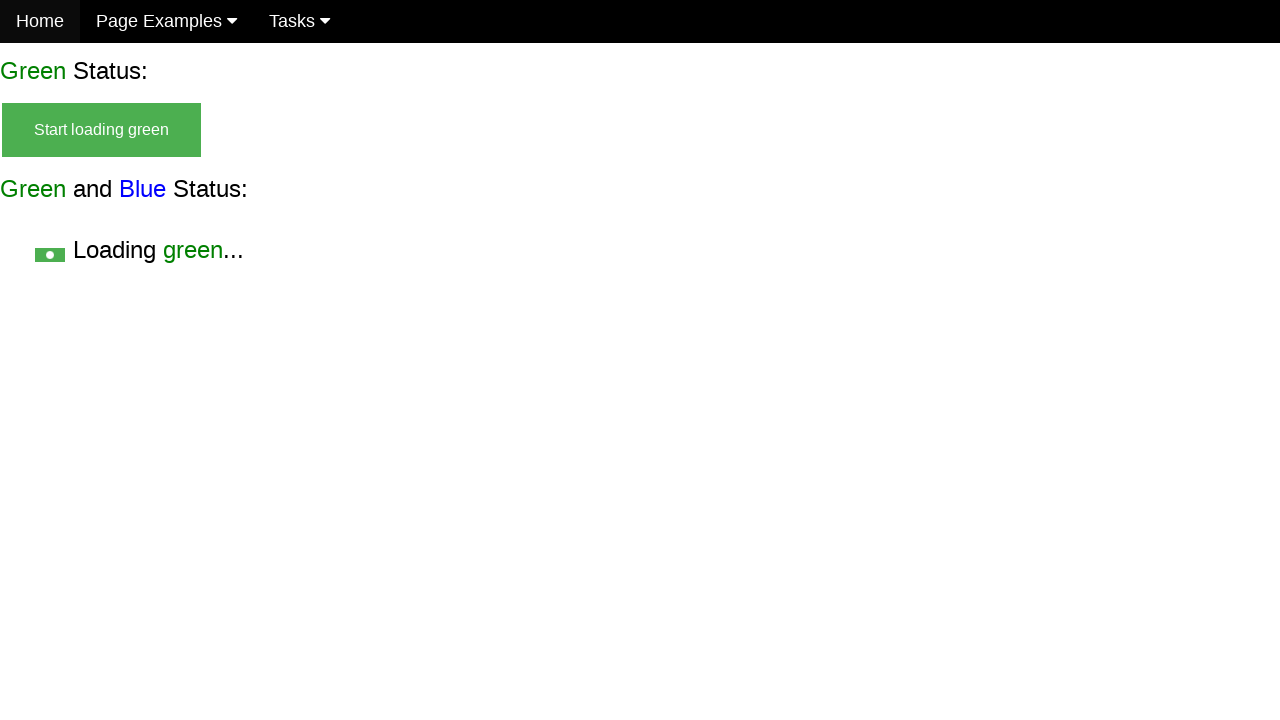

Loading state for both green and blue appeared
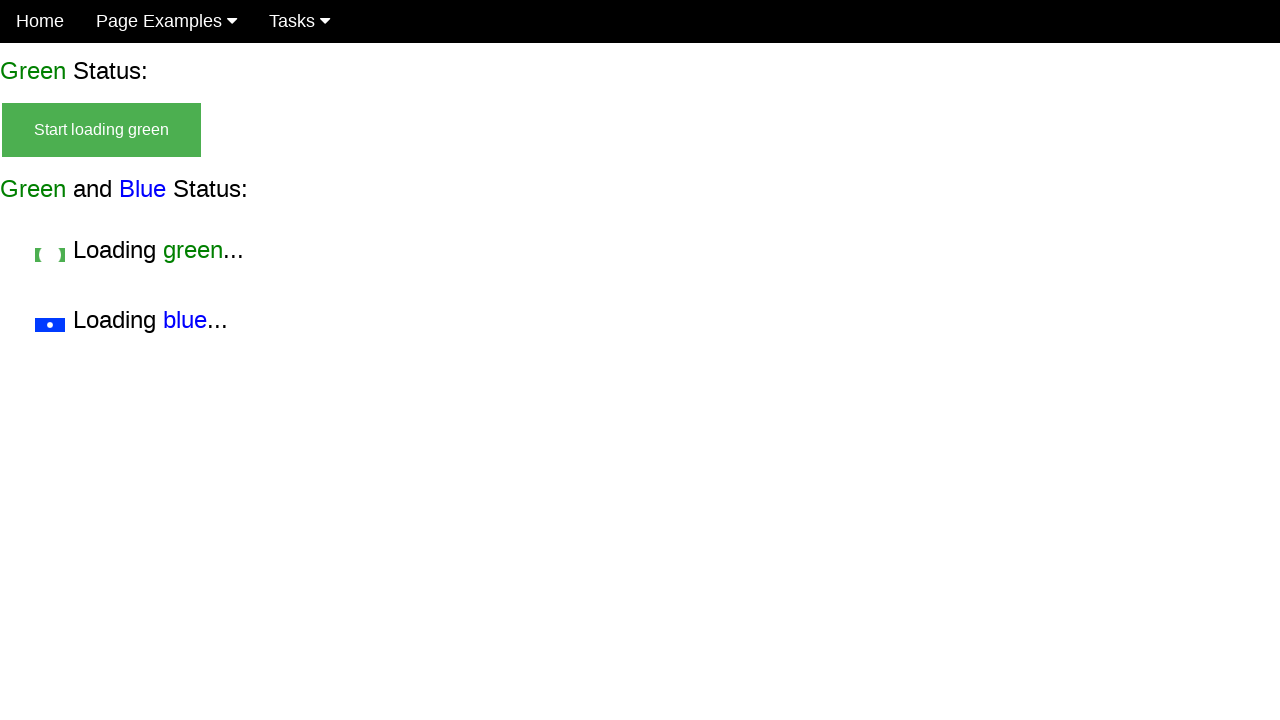

Loading state for blue without green appeared, indicating green finished loading
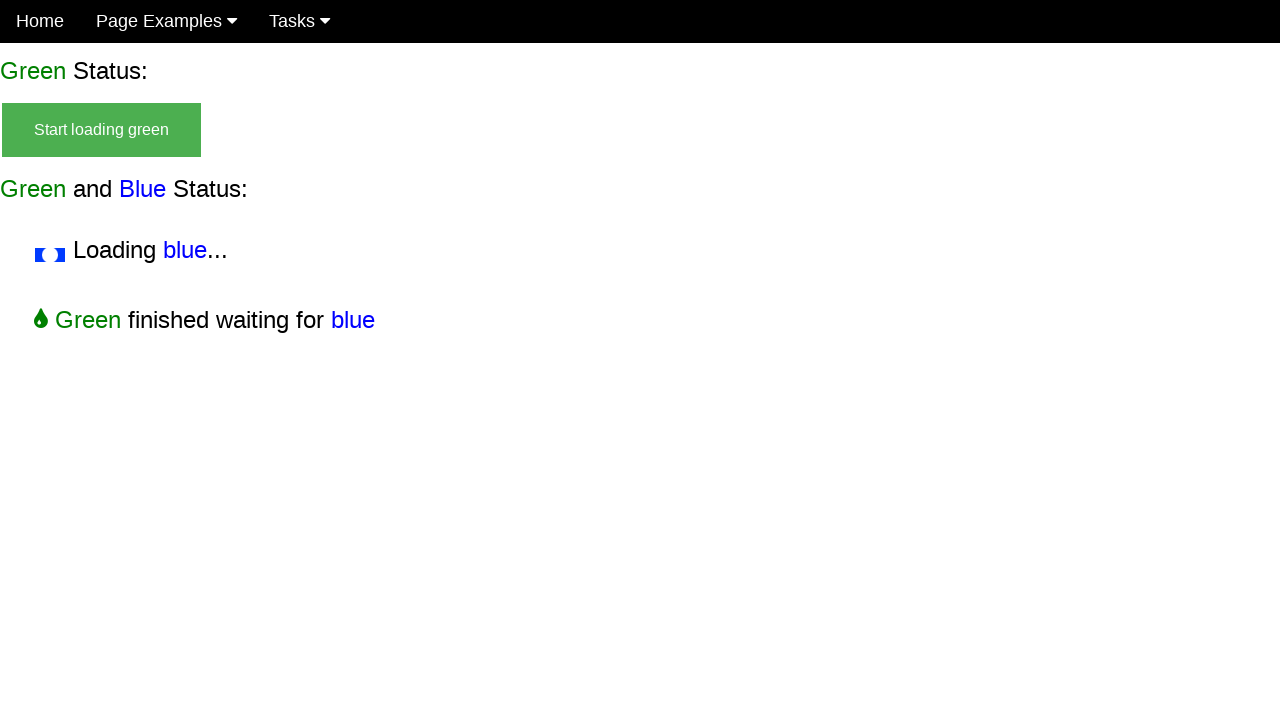

Success message for both green and blue colors appeared
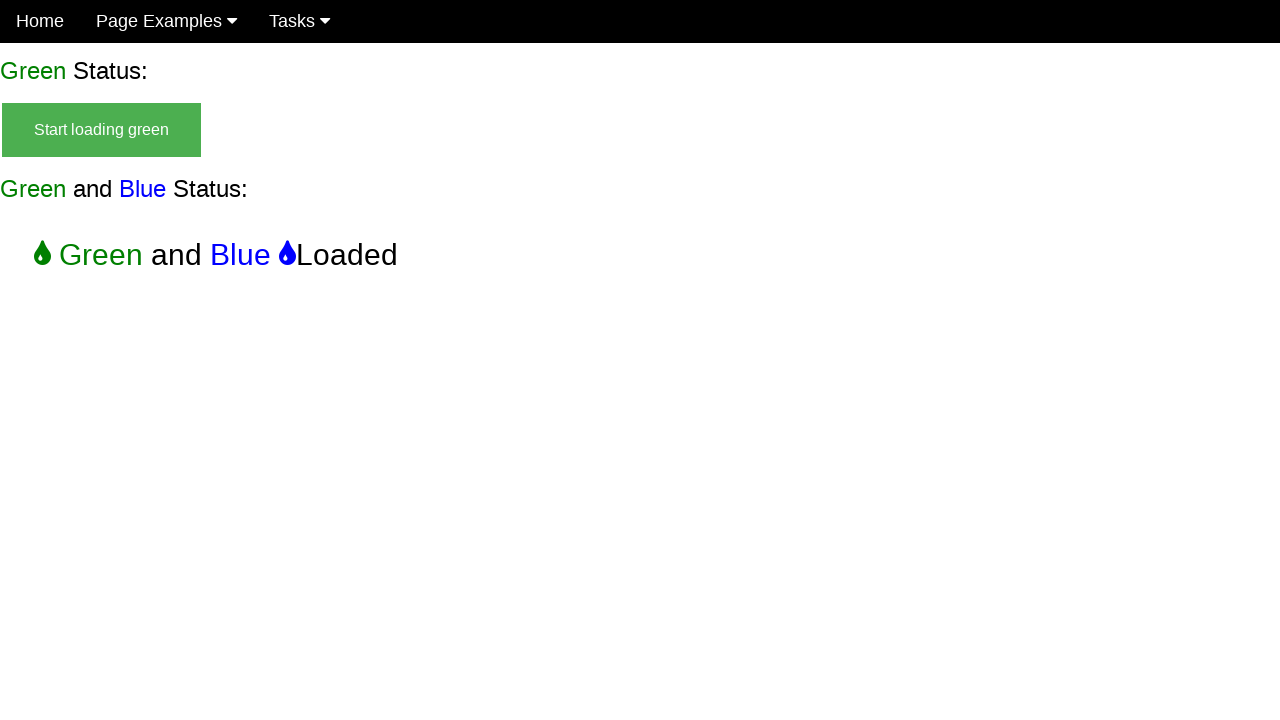

Verified success message is visible
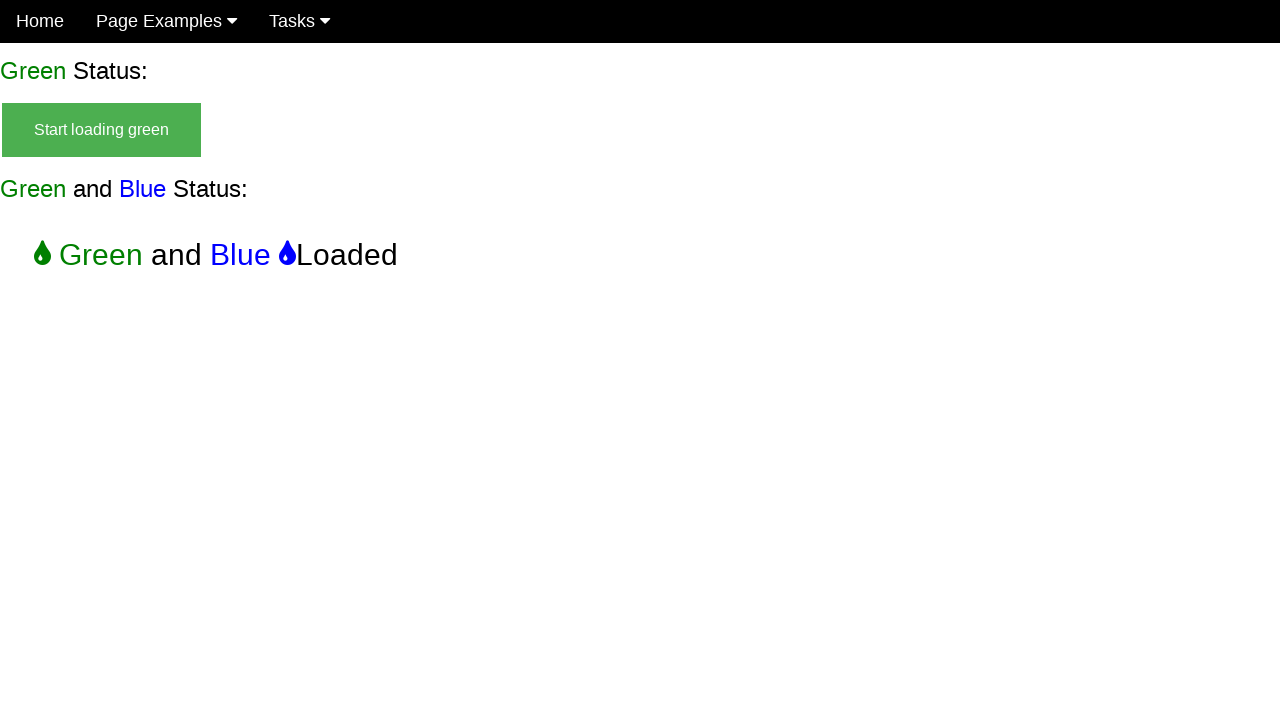

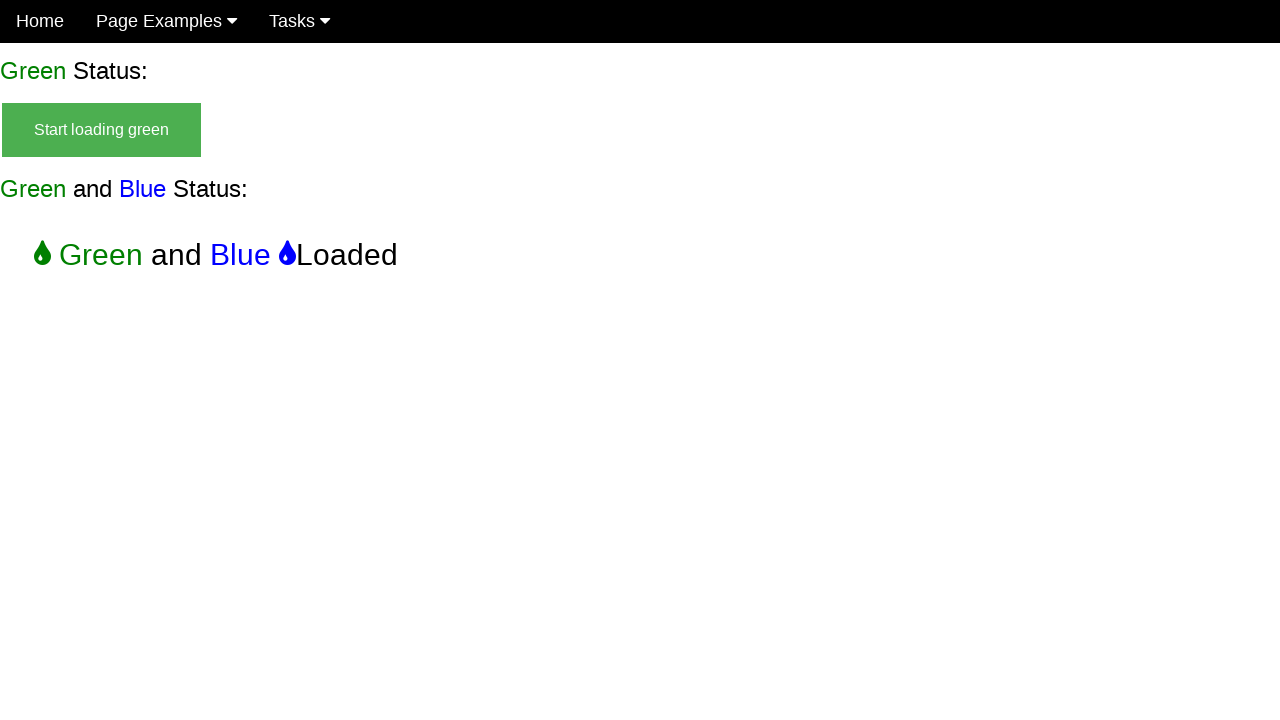